Tests element selection states by clicking radio buttons and checkboxes, then verifying their selected/unselected states

Starting URL: https://automationfc.github.io/basic-form/index.html

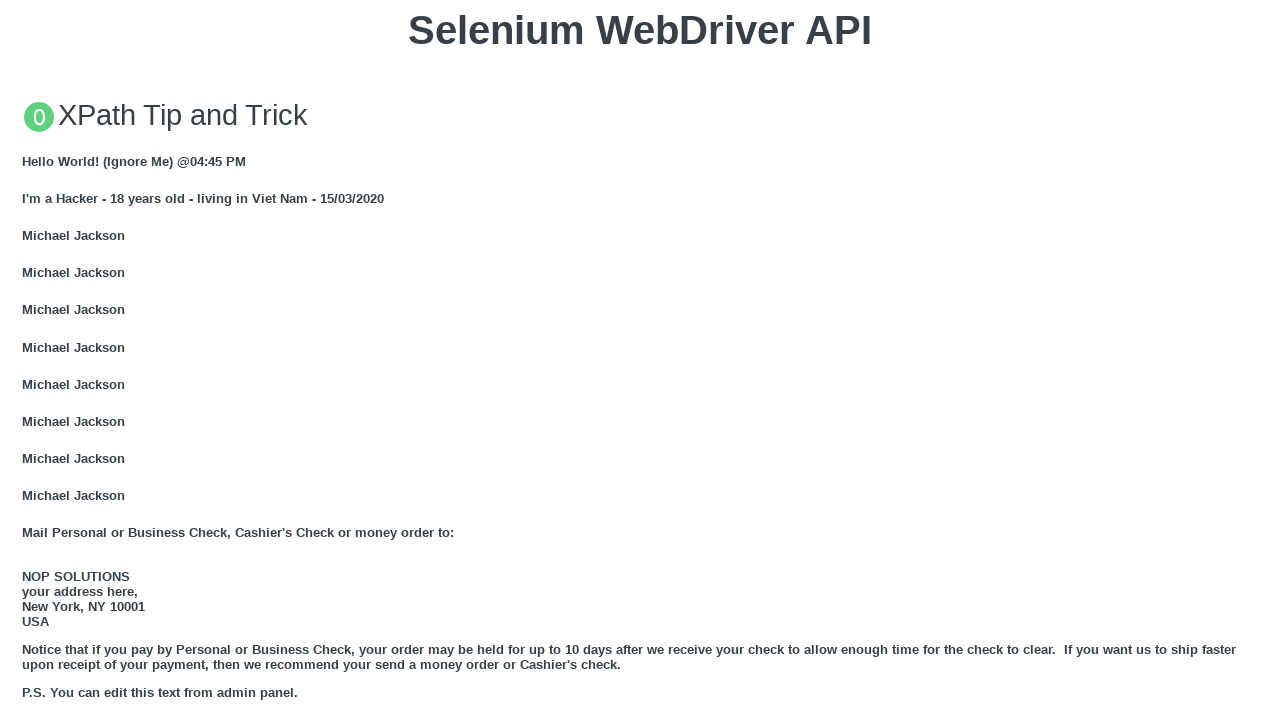

Clicked the under 18 radio button at (28, 360) on input#under_18
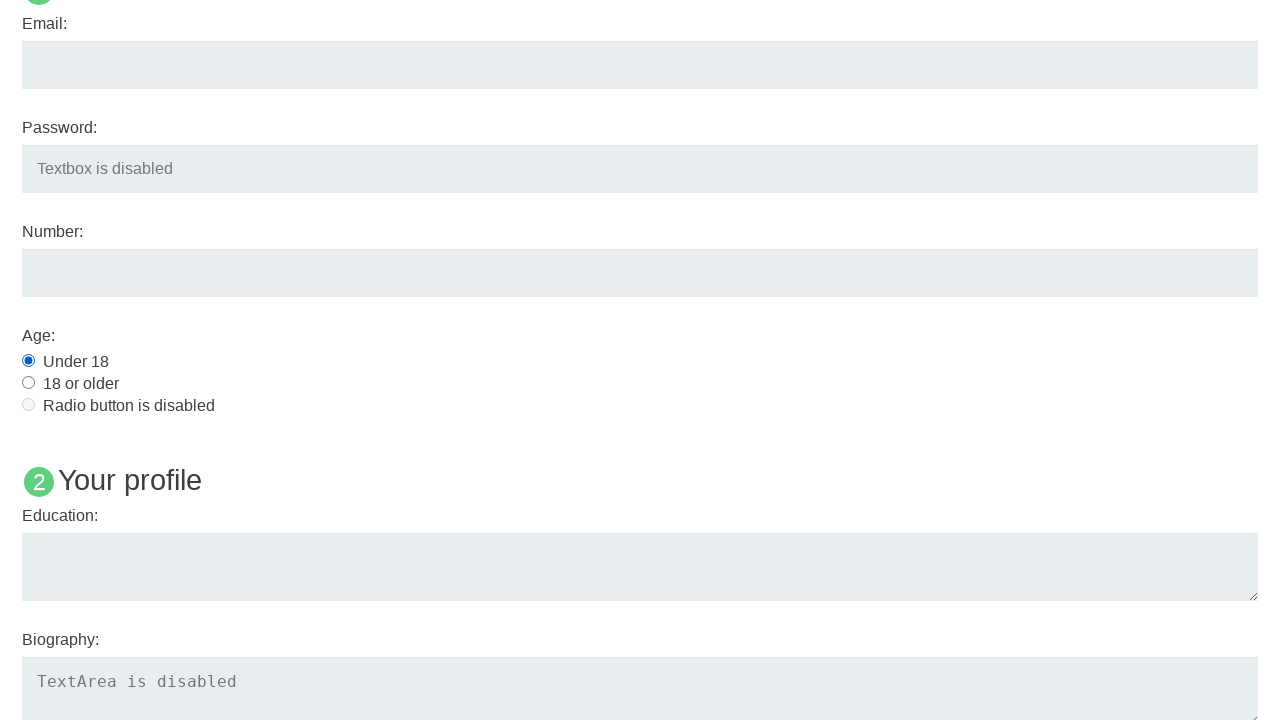

Clicked the Java checkbox label at (60, 361) on label[for='java']
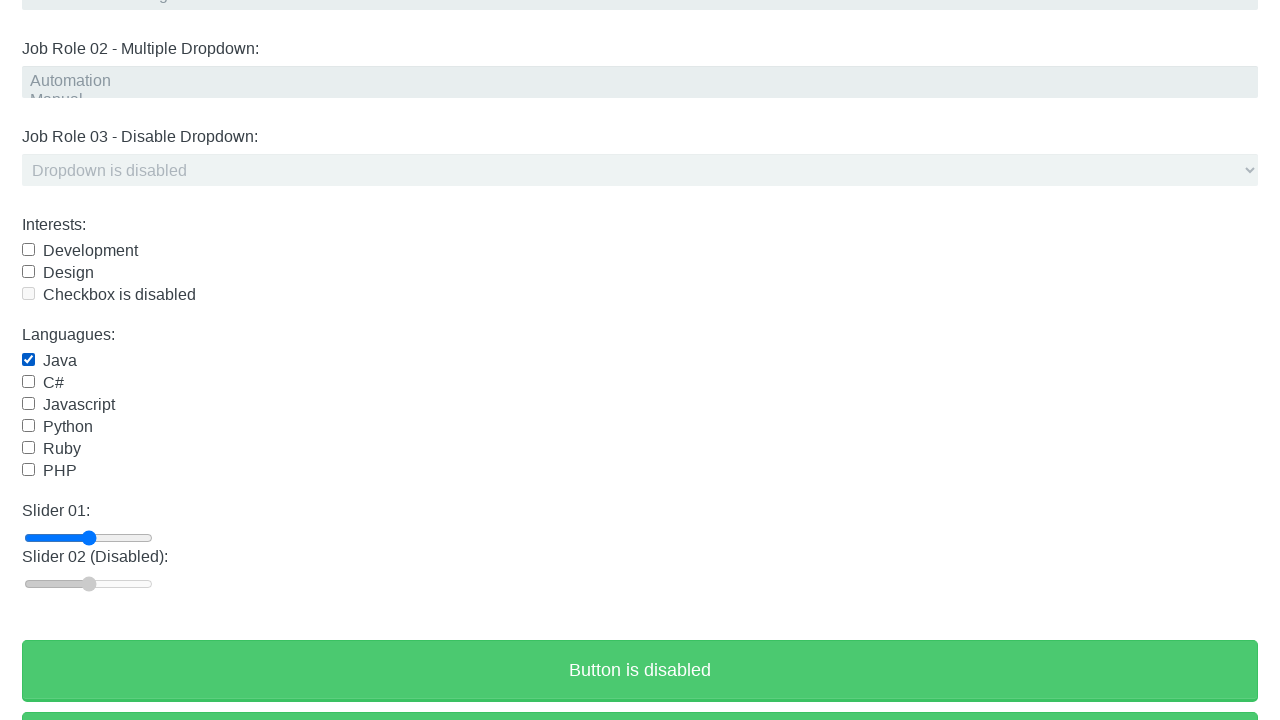

Verified under 18 radio button is selected
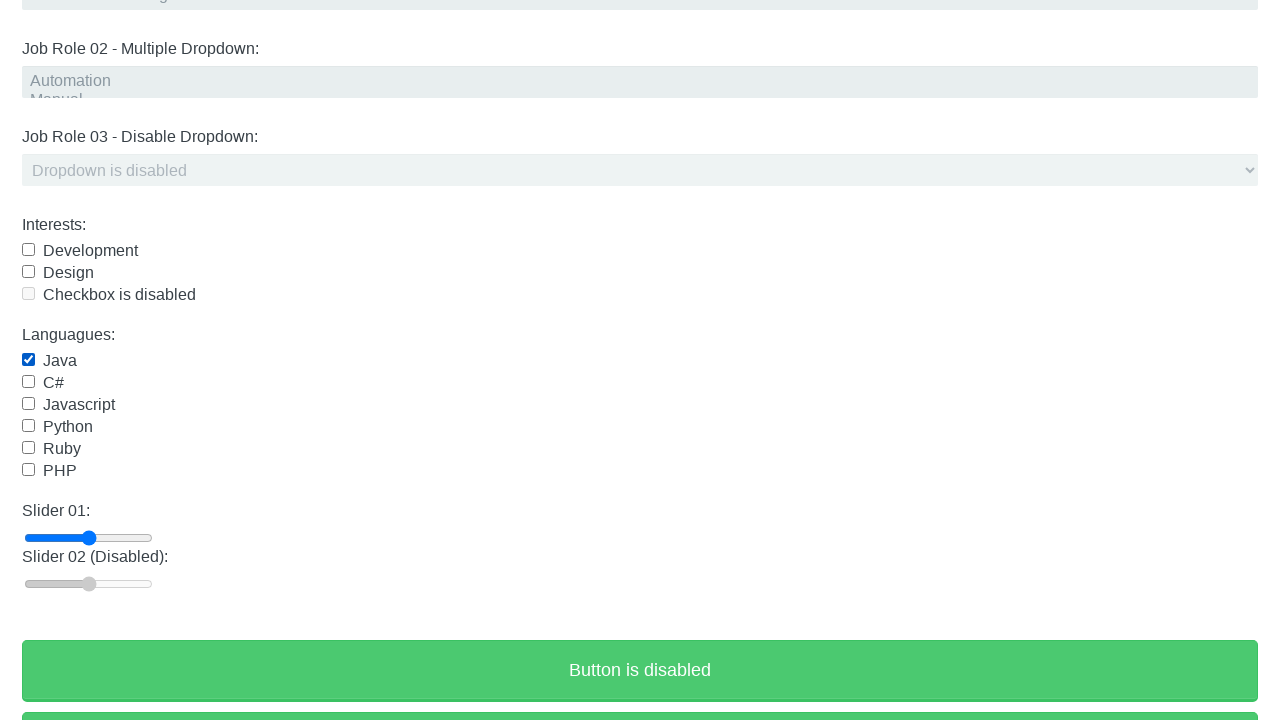

Verified Java checkbox is selected
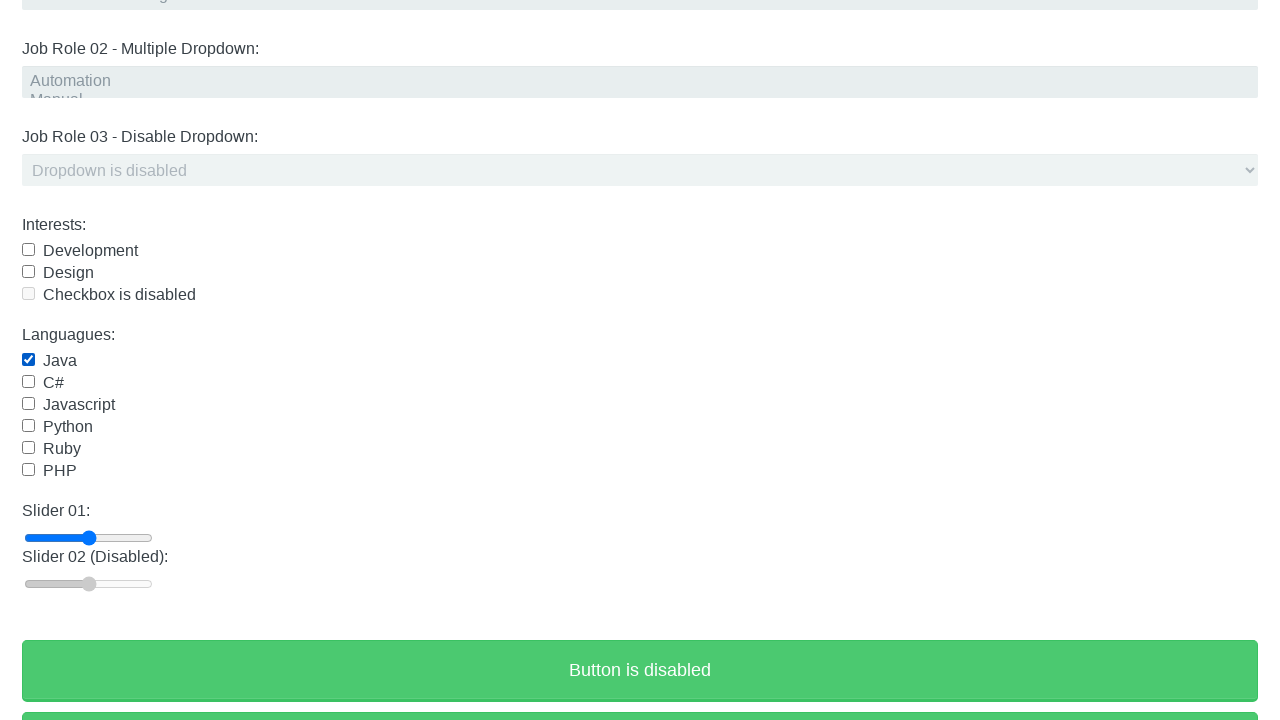

Clicked the Java checkbox label again to deselect at (60, 361) on label[for='java']
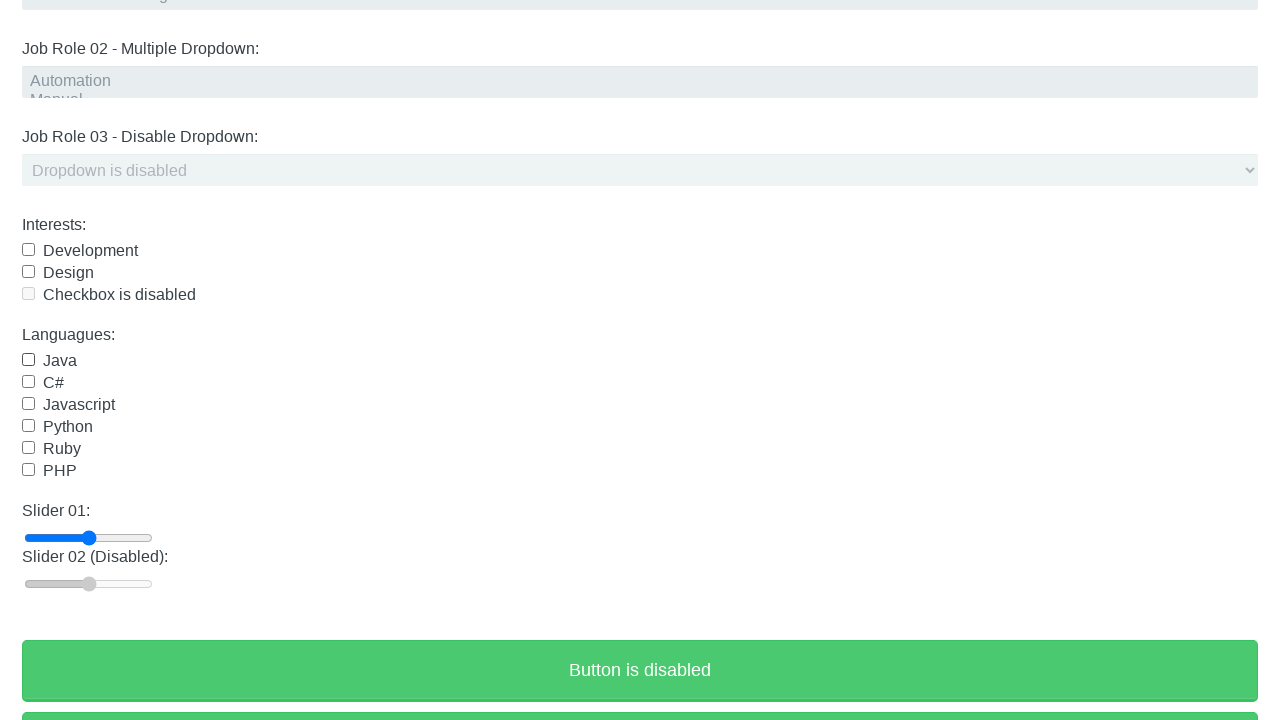

Verified Java checkbox is deselected
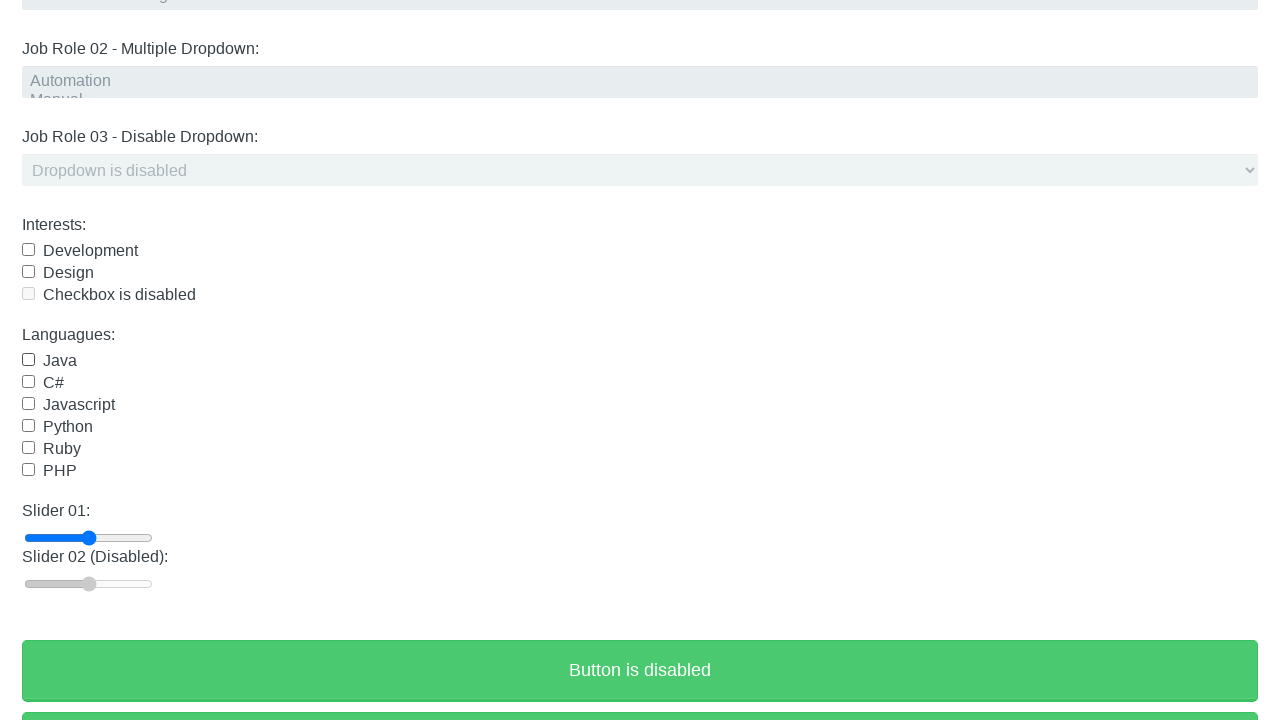

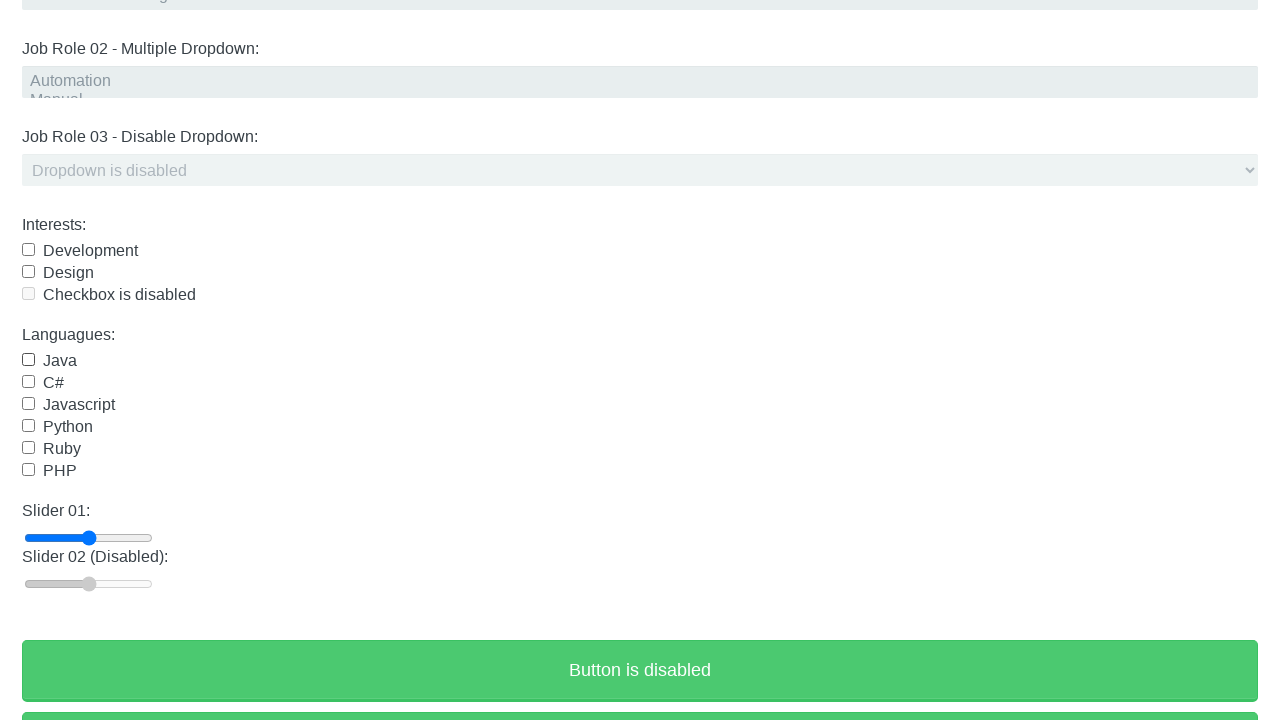